Tests the Greet-A-Cat page displays the correct greeting message

Starting URL: https://cs1632.appspot.com/

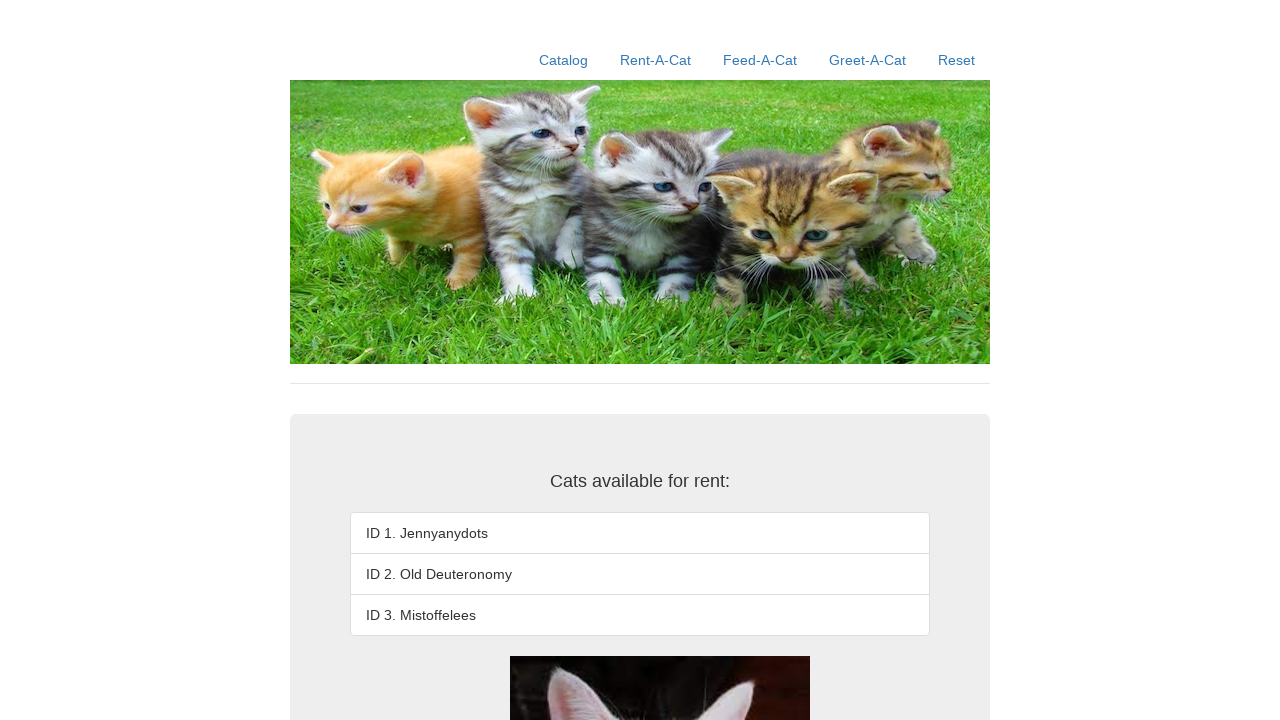

Clicked link to navigate to Greet-A-Cat page at (868, 60) on xpath=//a[contains(@href, '/greet-a-cat')]
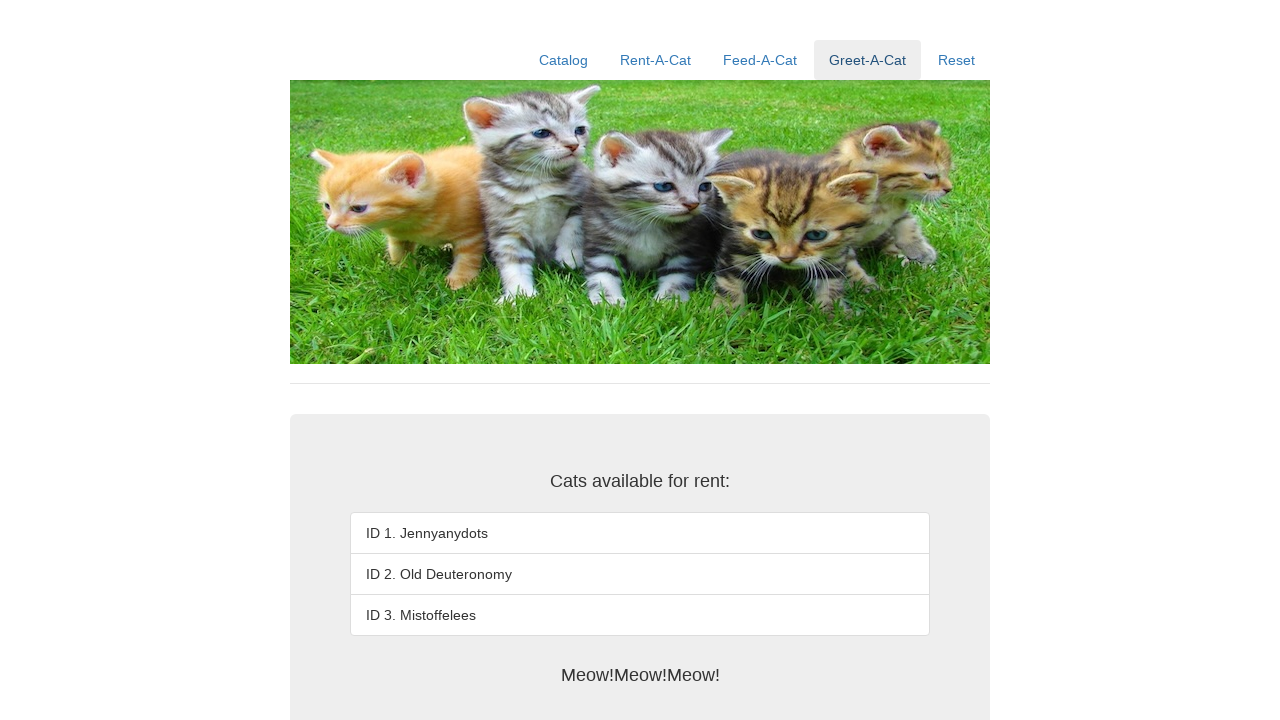

Greeting message h4 element loaded
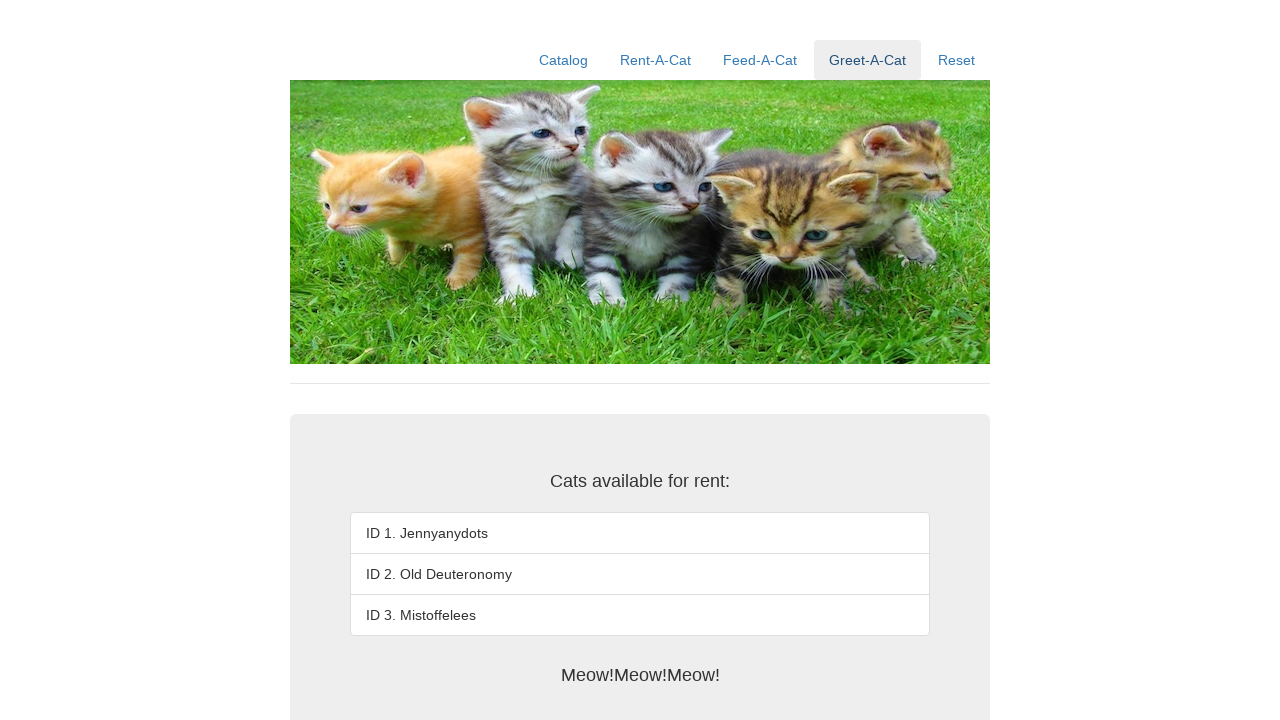

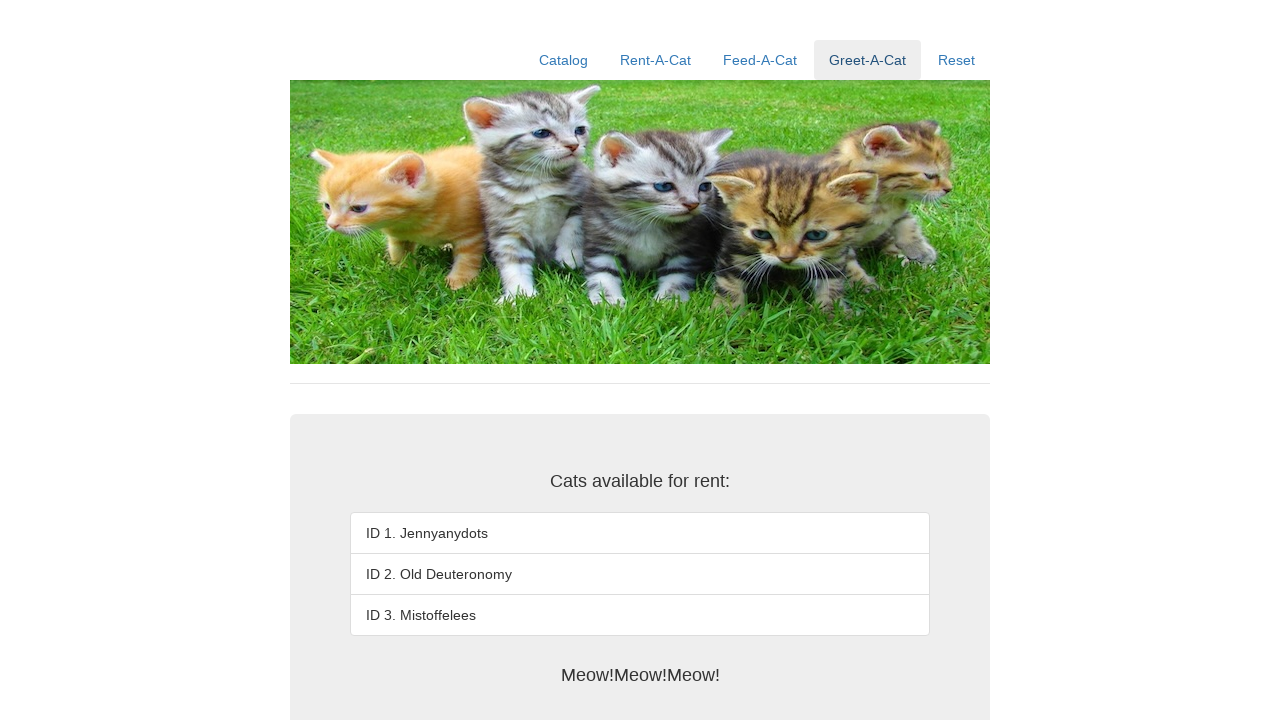